Tests navigation of a dam water data dashboard by waiting for the data table to load, clicking through pagination, and switching between the "large dams" and "medium dams" tabs.

Starting URL: https://nationalthaiwater.onwr.go.th/dam

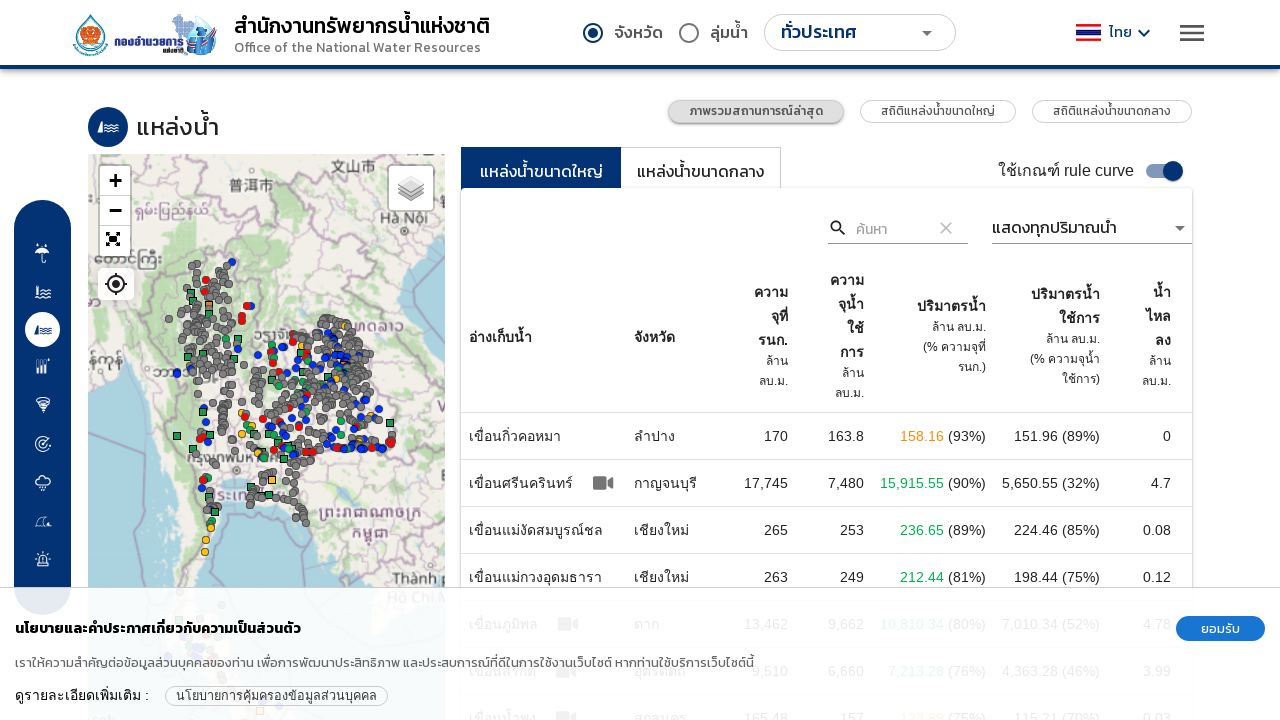

Waited for data table to load
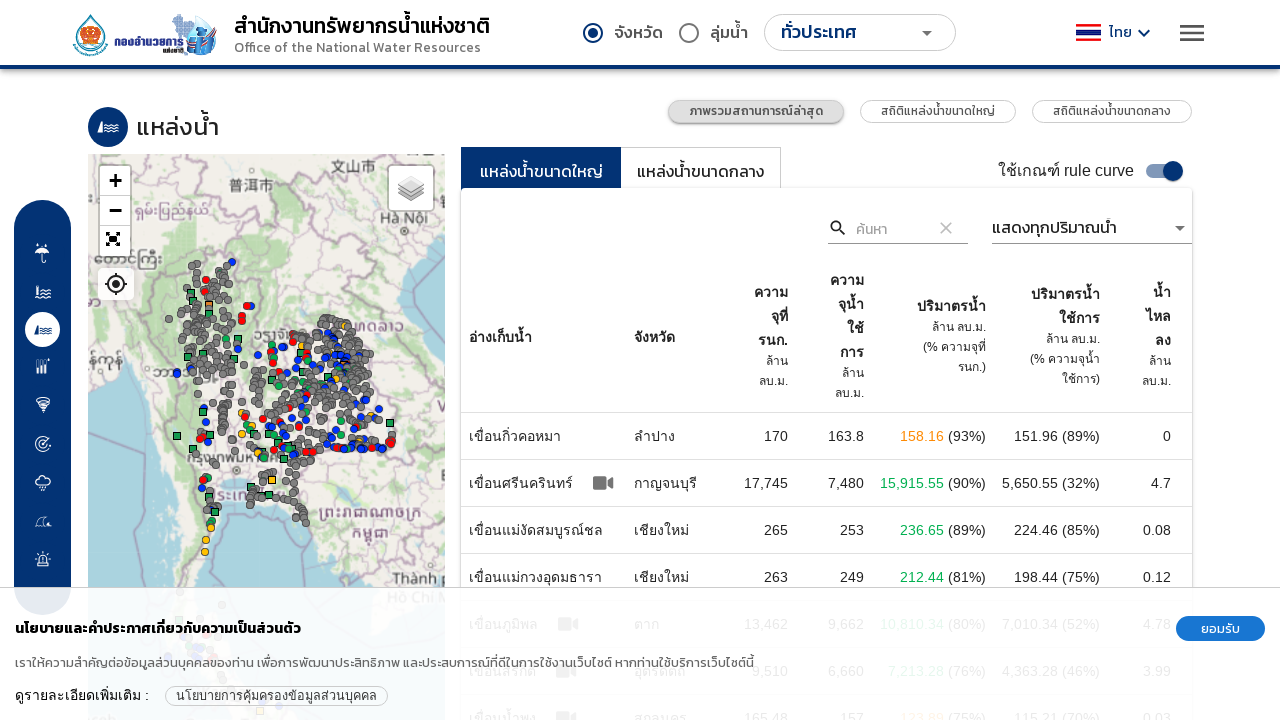

Verified first table row is present
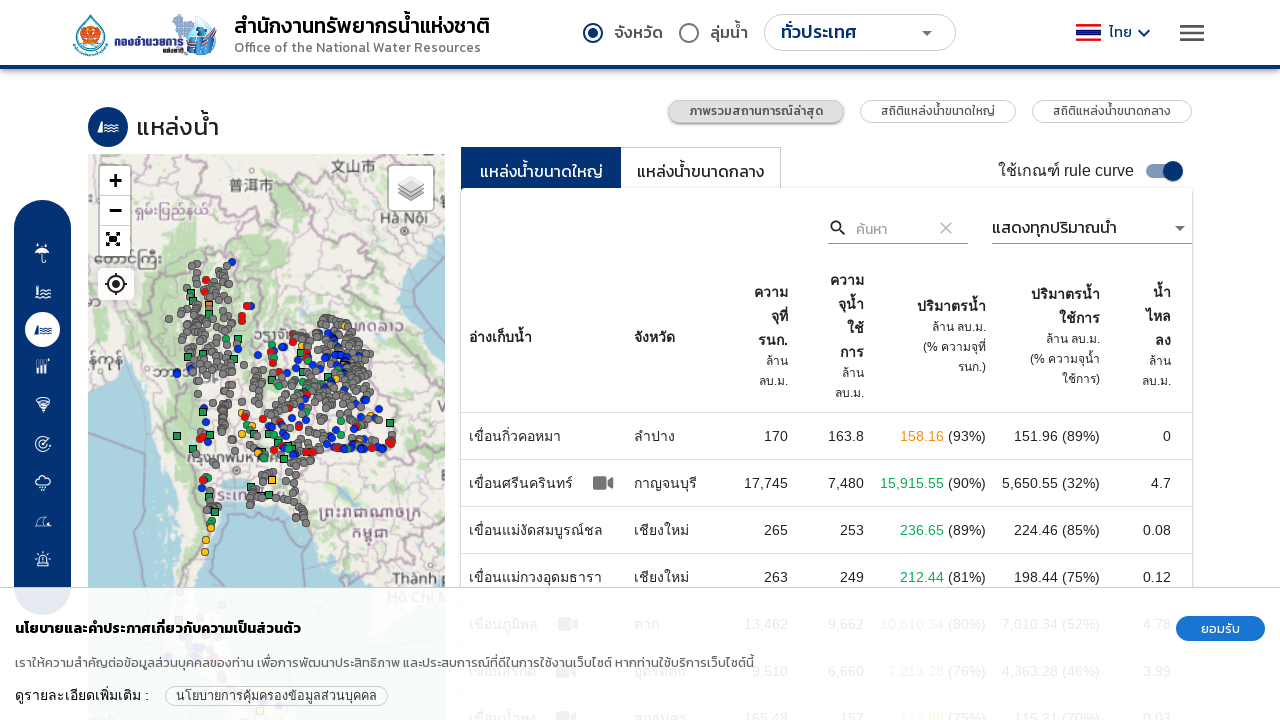

Next page button not available or could not be clicked at (1120, 696) on xpath=//span[@title='Next Page']/button
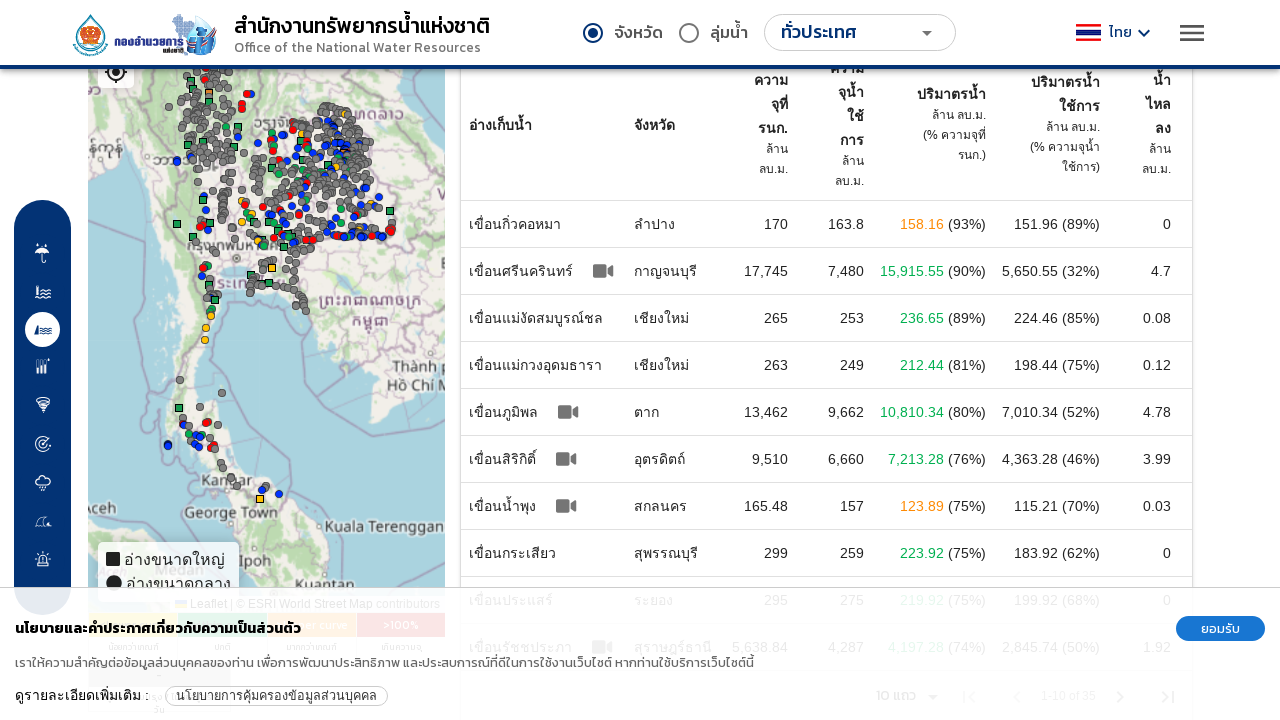

Medium dams tab button became visible
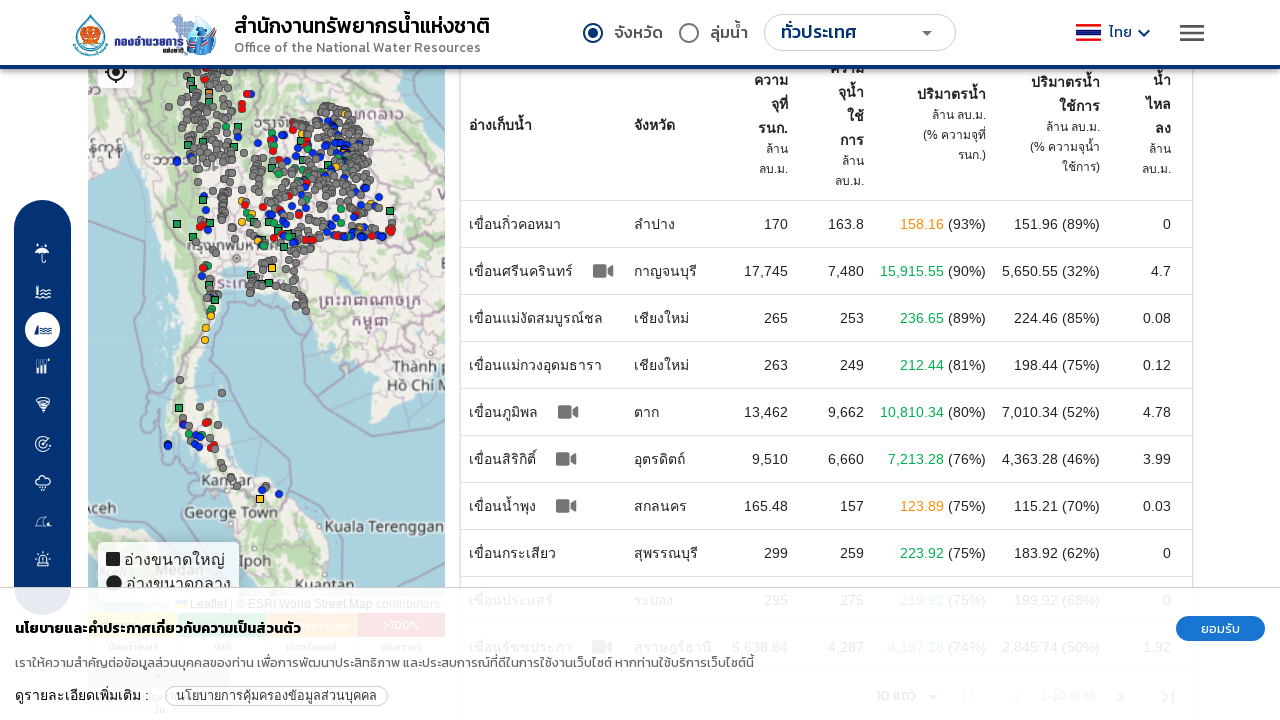

Loading overlay disappeared
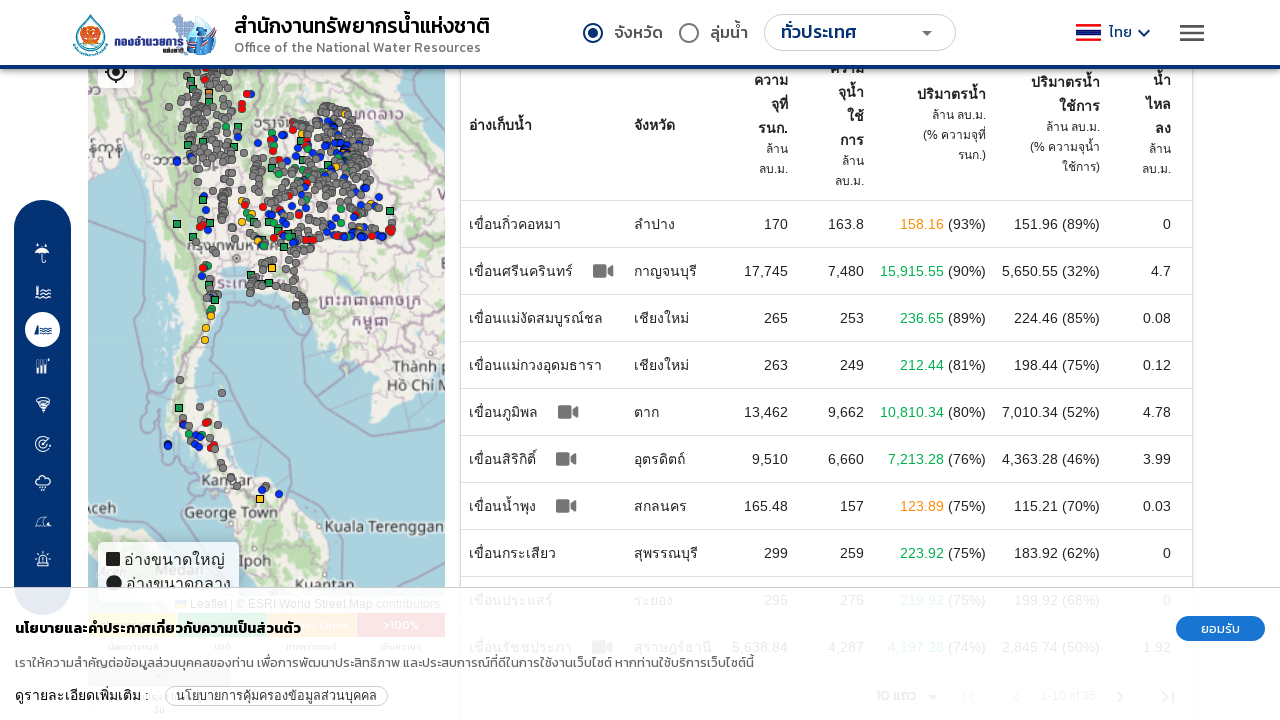

Scrolled medium dams tab button into view
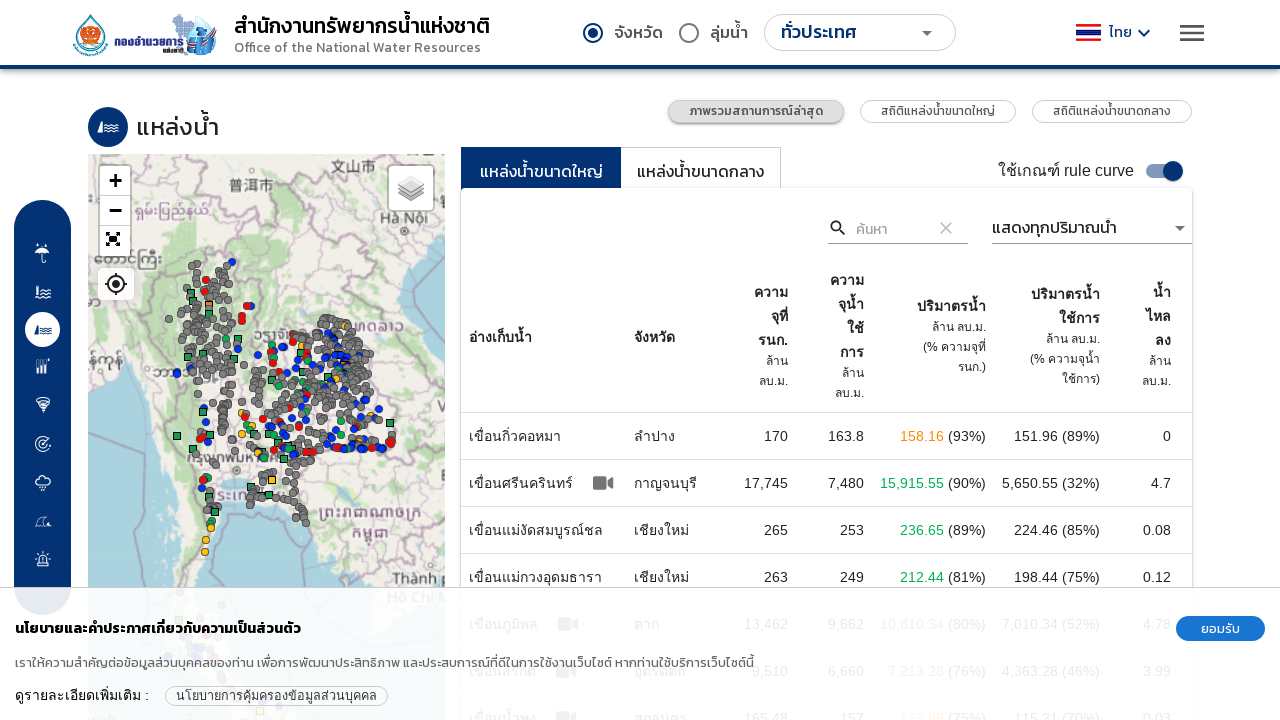

Waited 1 second before clicking medium dams tab
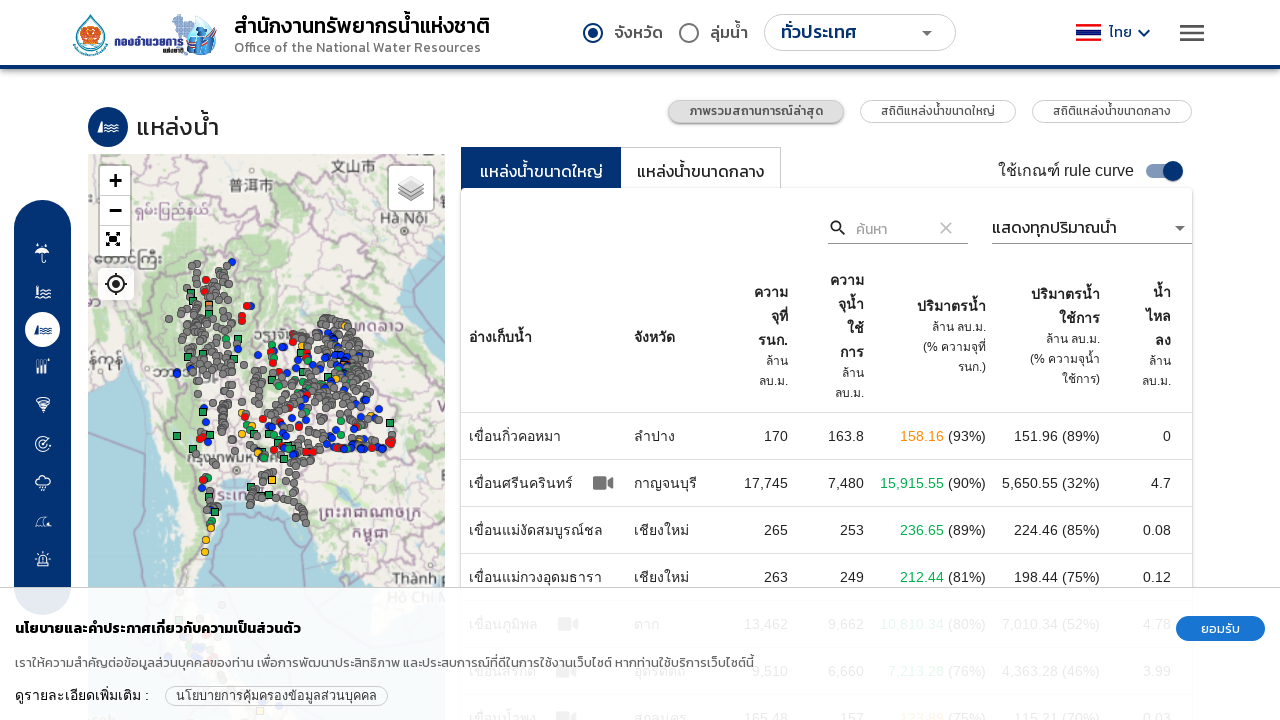

Clicked medium dams tab button at (701, 171) on xpath=//button[@aria-controls='tabpanel-1']
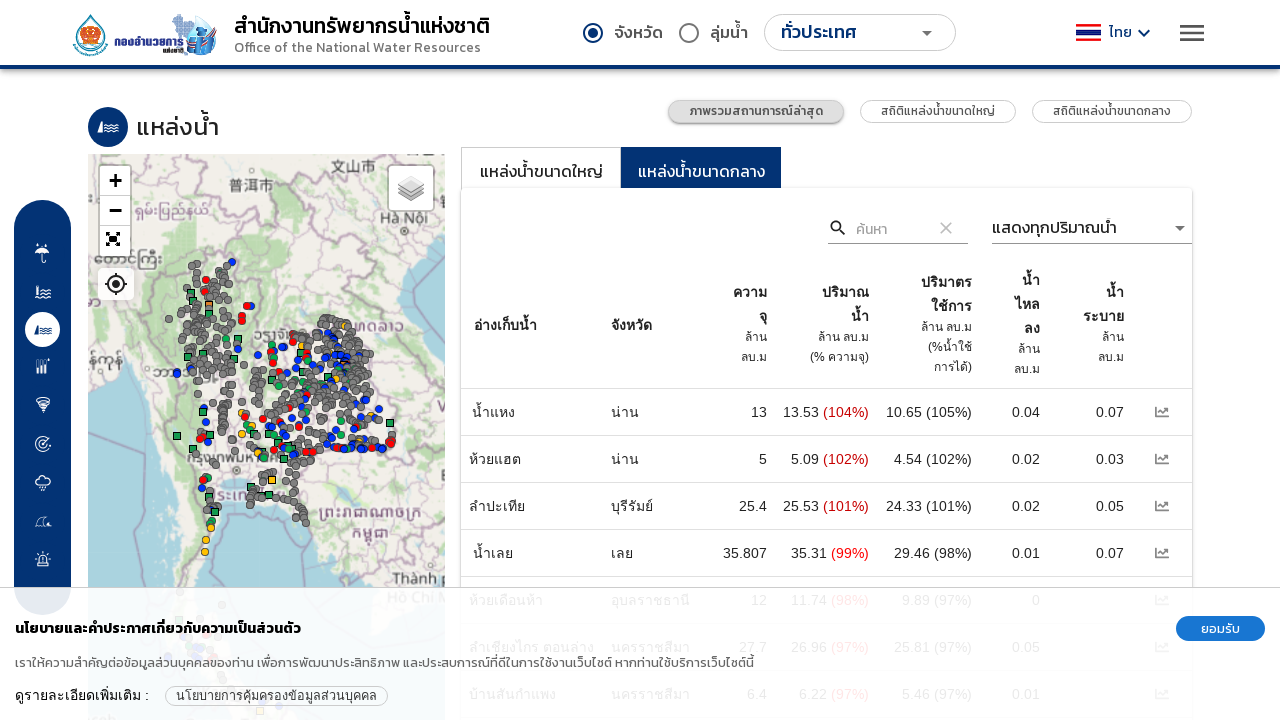

Medium dams data table loaded successfully
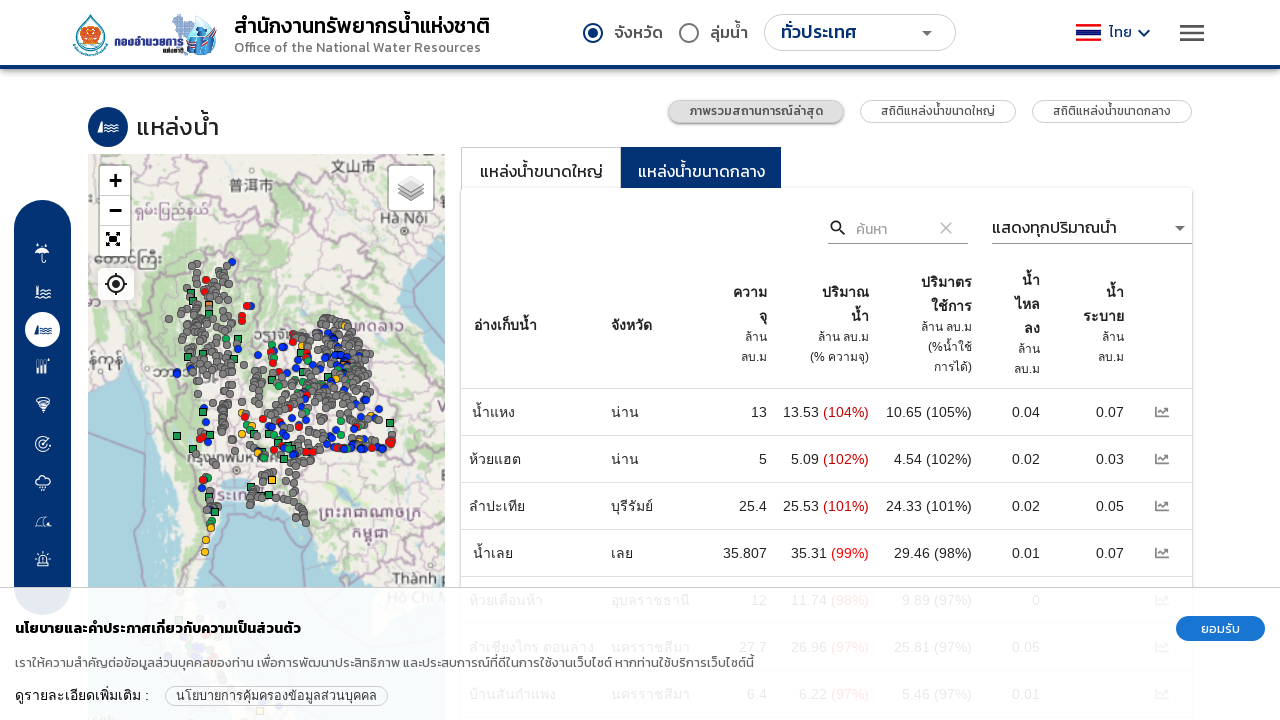

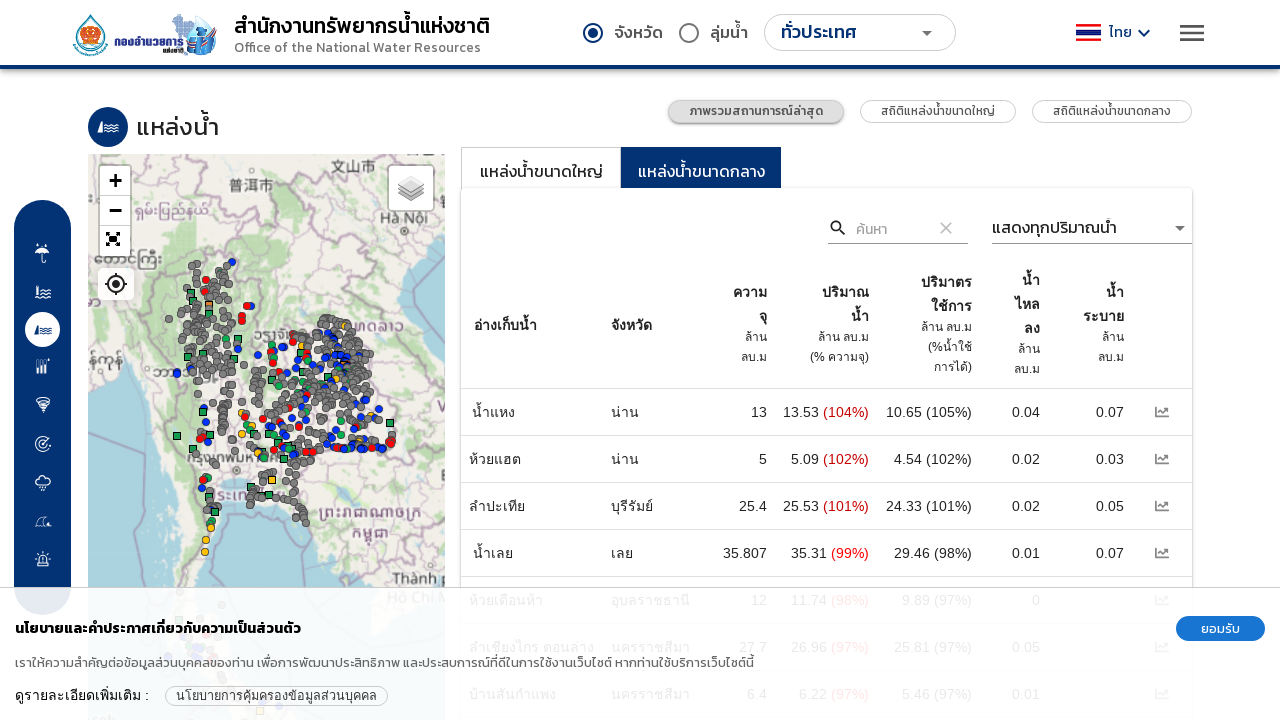